Tests an e-commerce shopping flow by browsing products, selecting a Selenium product, adding it to cart, navigating to the cart, and updating the quantity field.

Starting URL: https://rahulshettyacademy.com/angularAppdemo/

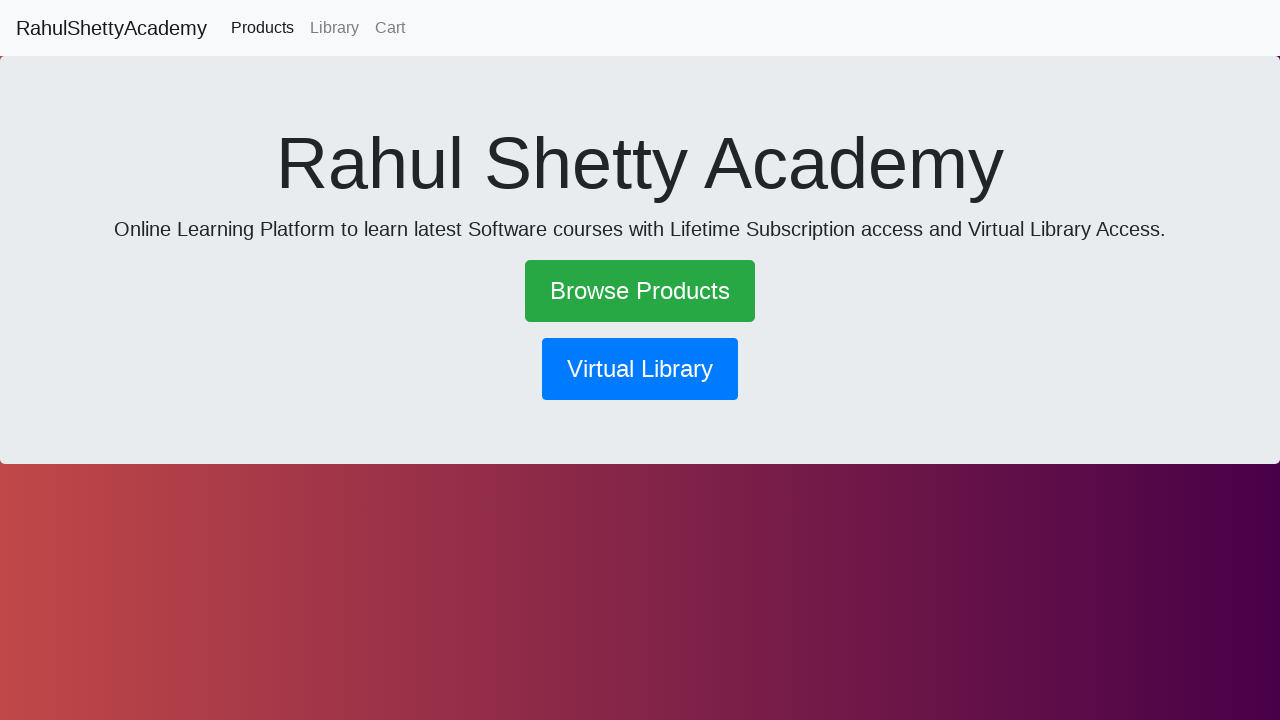

Clicked 'Browse Products' link at (640, 291) on text=Browse Products
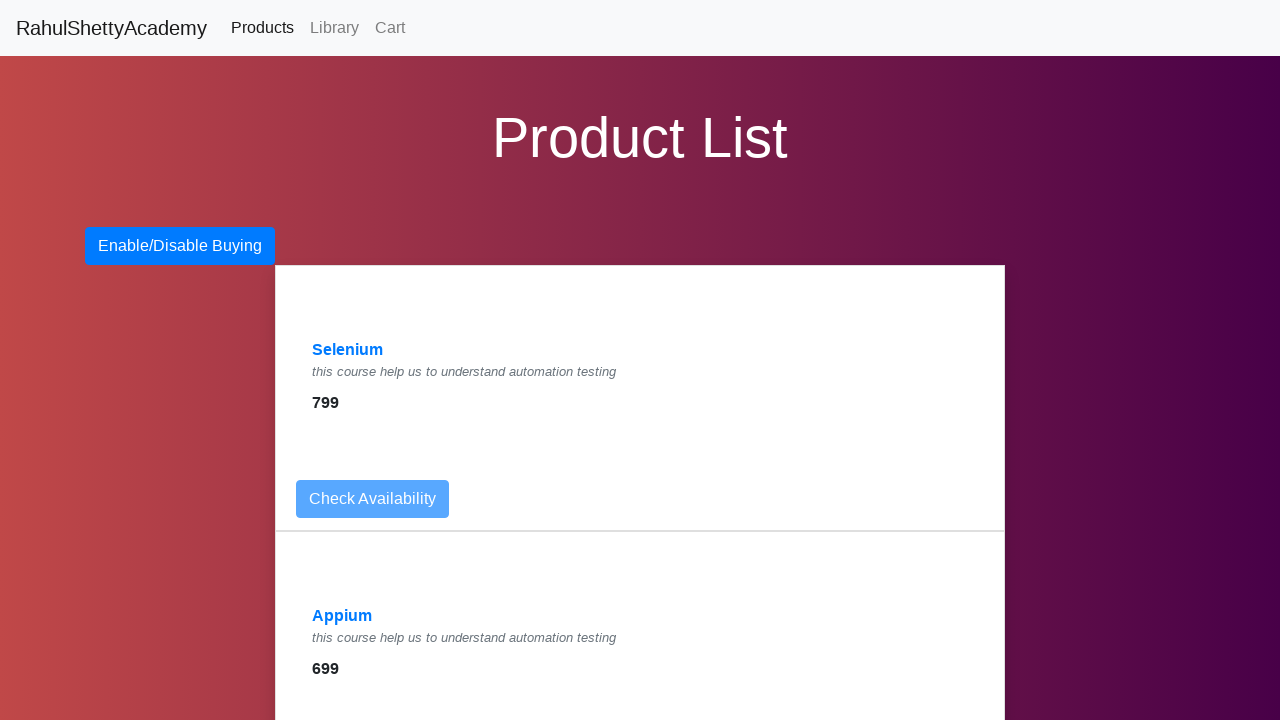

Selected Selenium product from browse list at (348, 350) on a:has-text('Selenium')
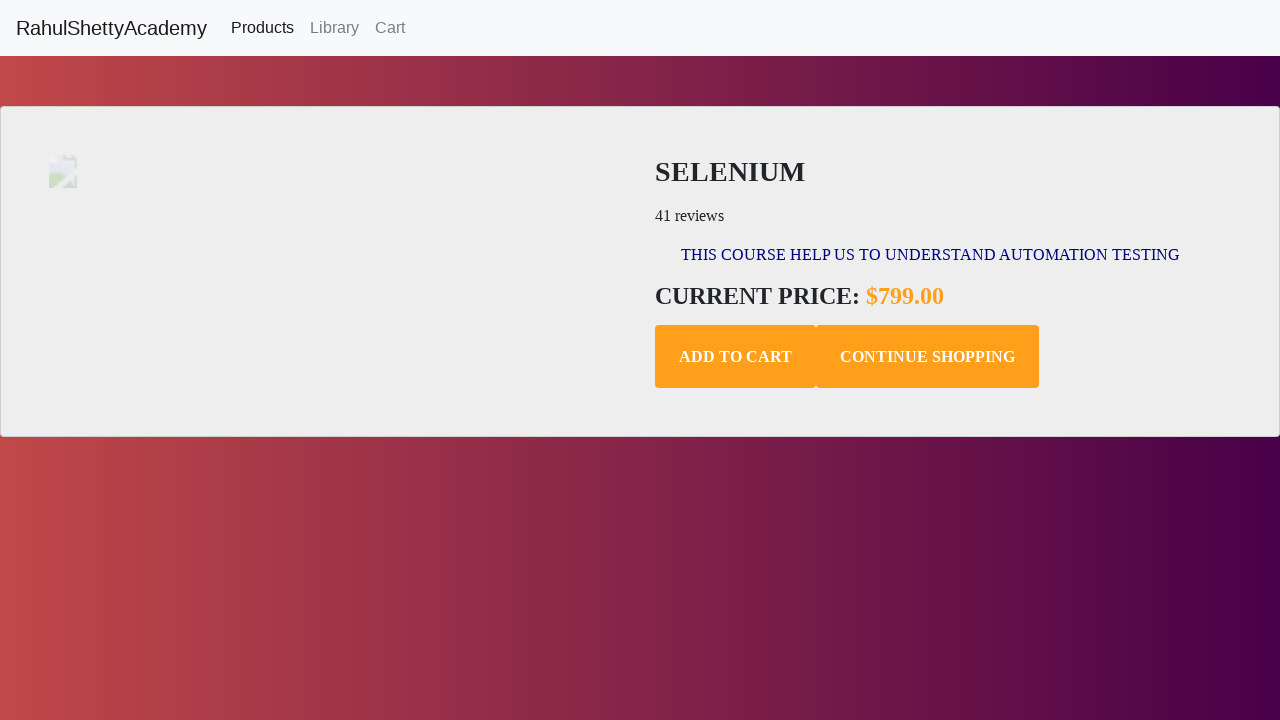

Clicked 'Add to Cart' button at (736, 357) on .add-to-cart
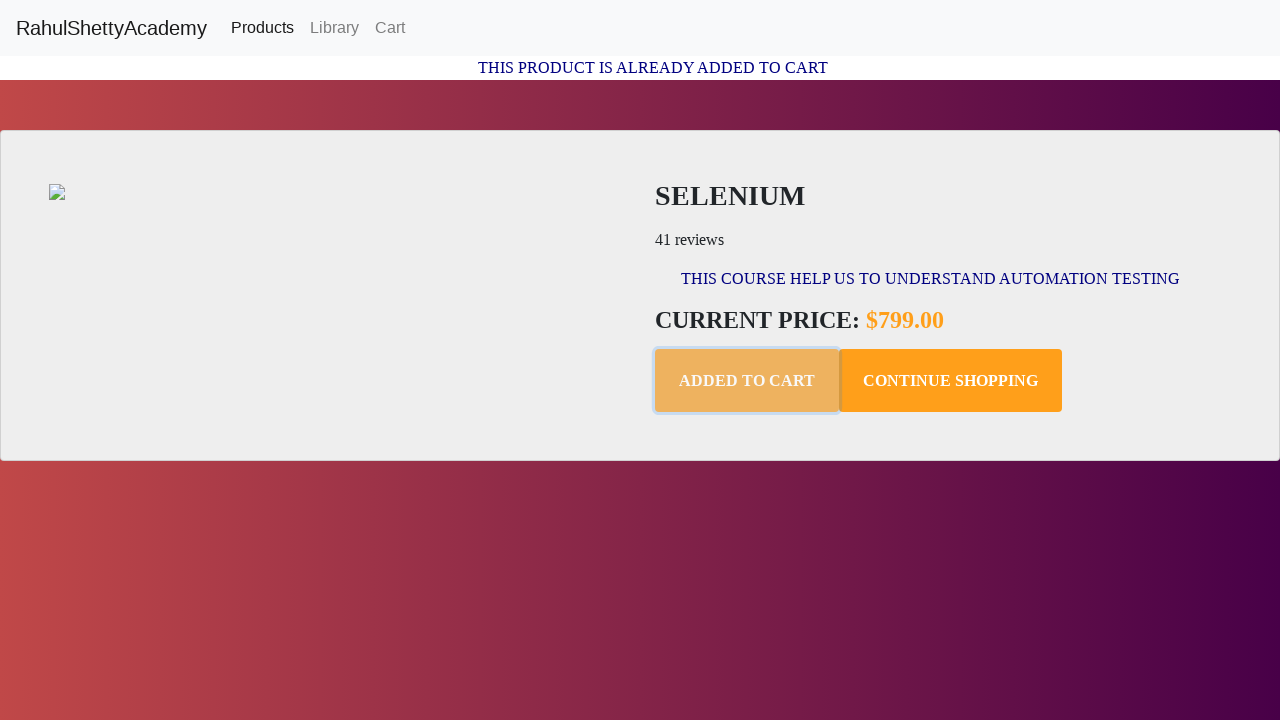

Navigated to shopping cart at (390, 28) on text=Cart
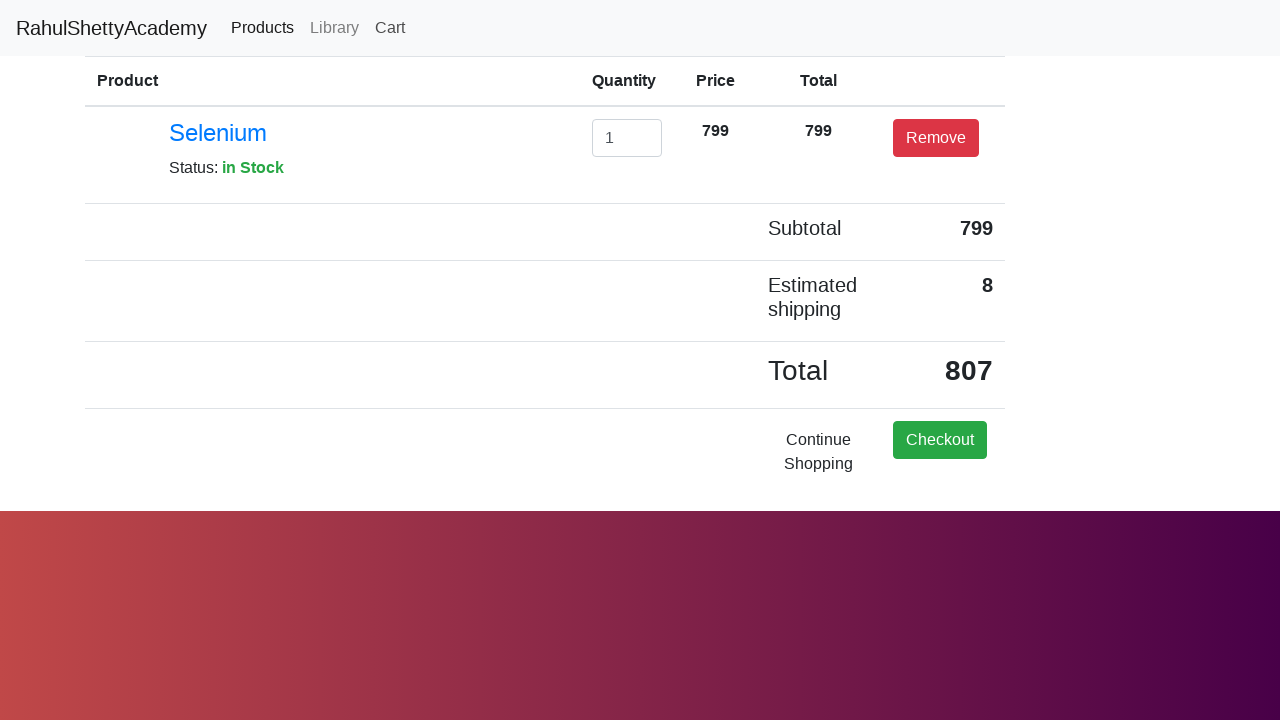

Cleared quantity field on #exampleInputEmail1
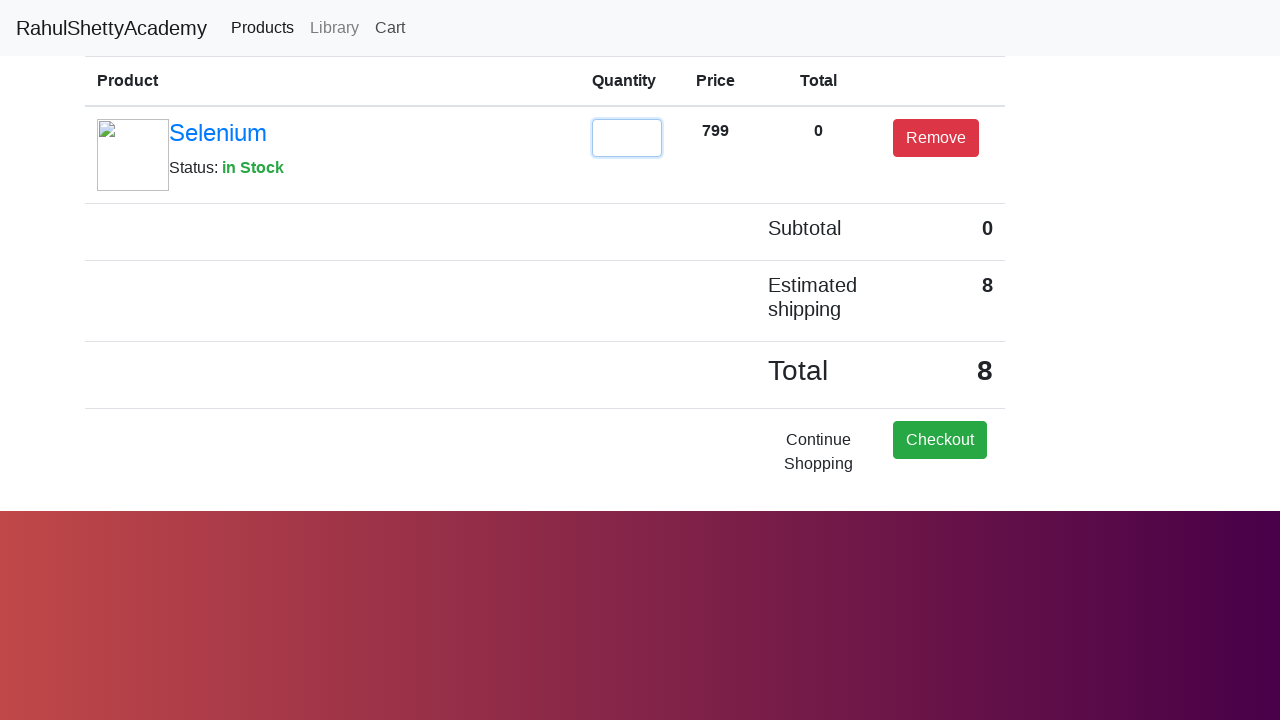

Updated quantity field to 2 on #exampleInputEmail1
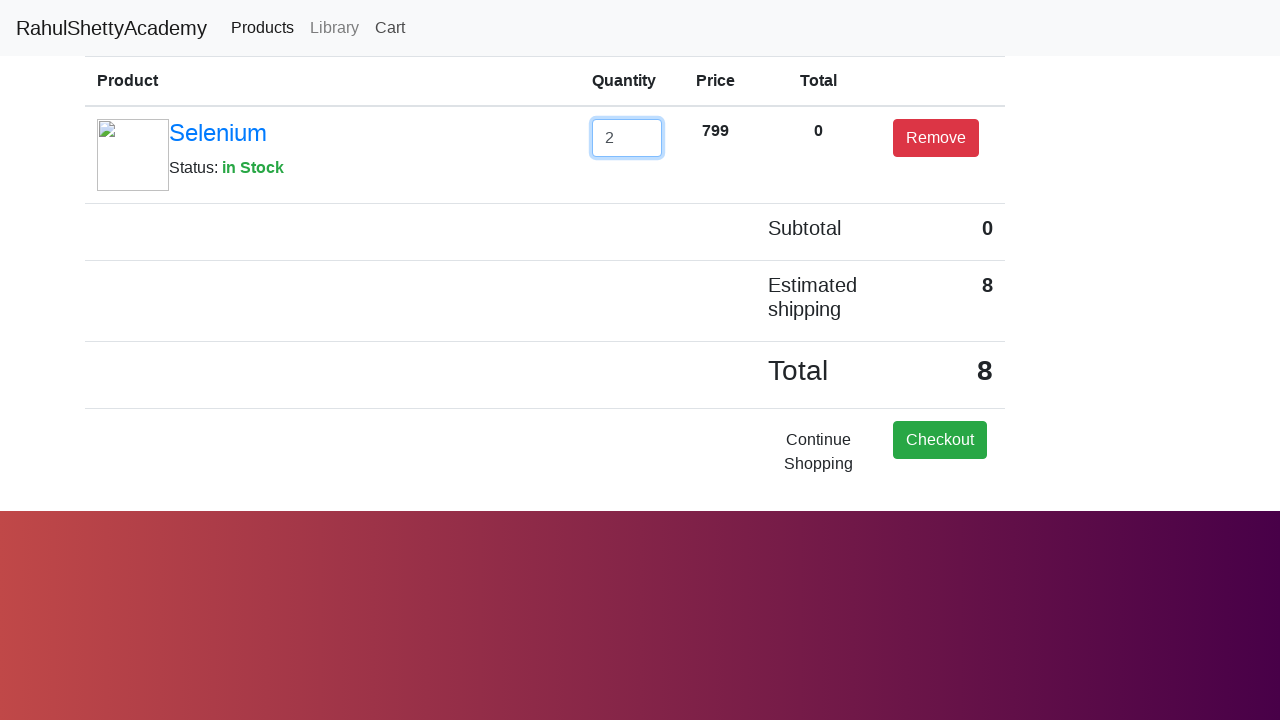

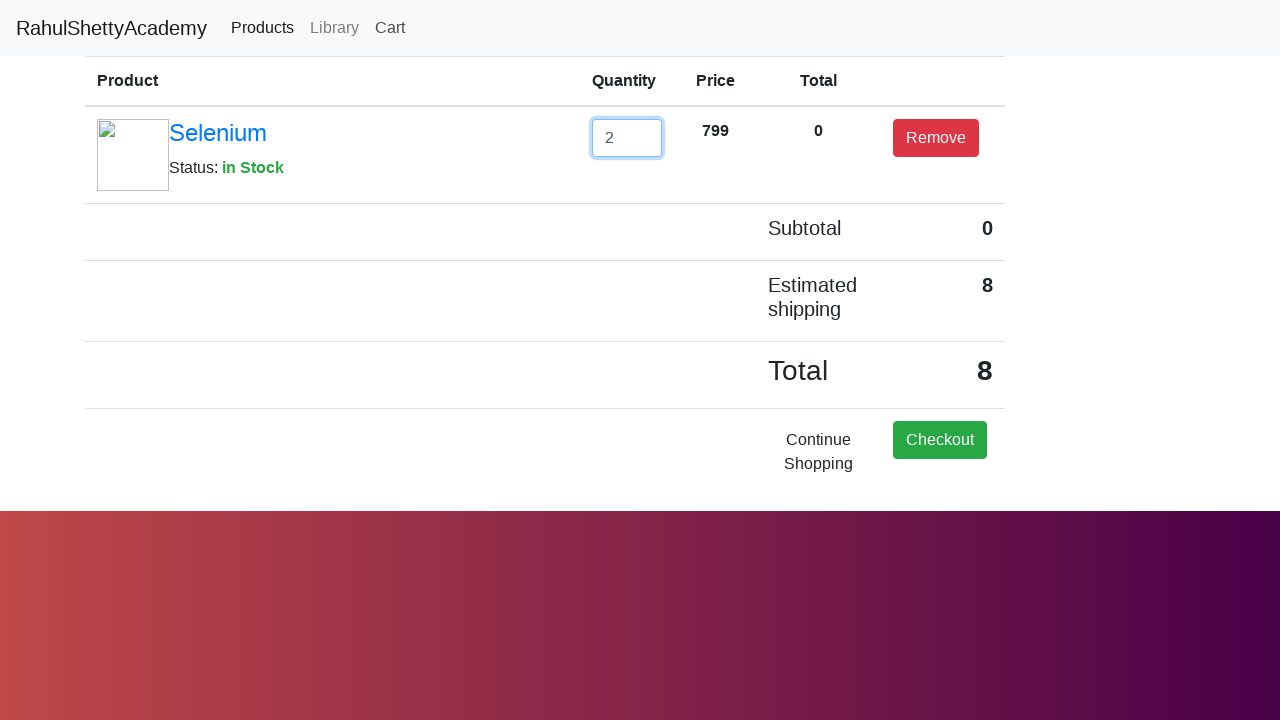